Tests that edits are saved when the input loses focus (blur event)

Starting URL: https://demo.playwright.dev/todomvc

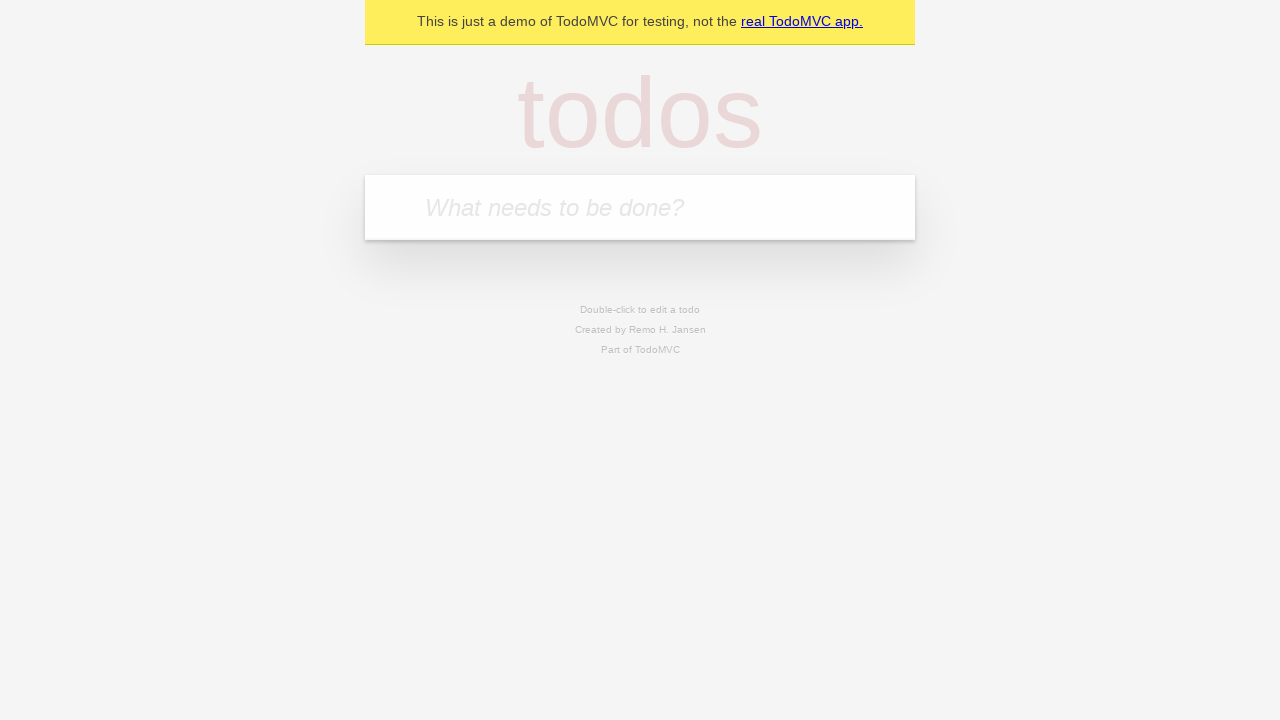

Filled input with first todo 'buy some cheese' on internal:attr=[placeholder="What needs to be done?"i]
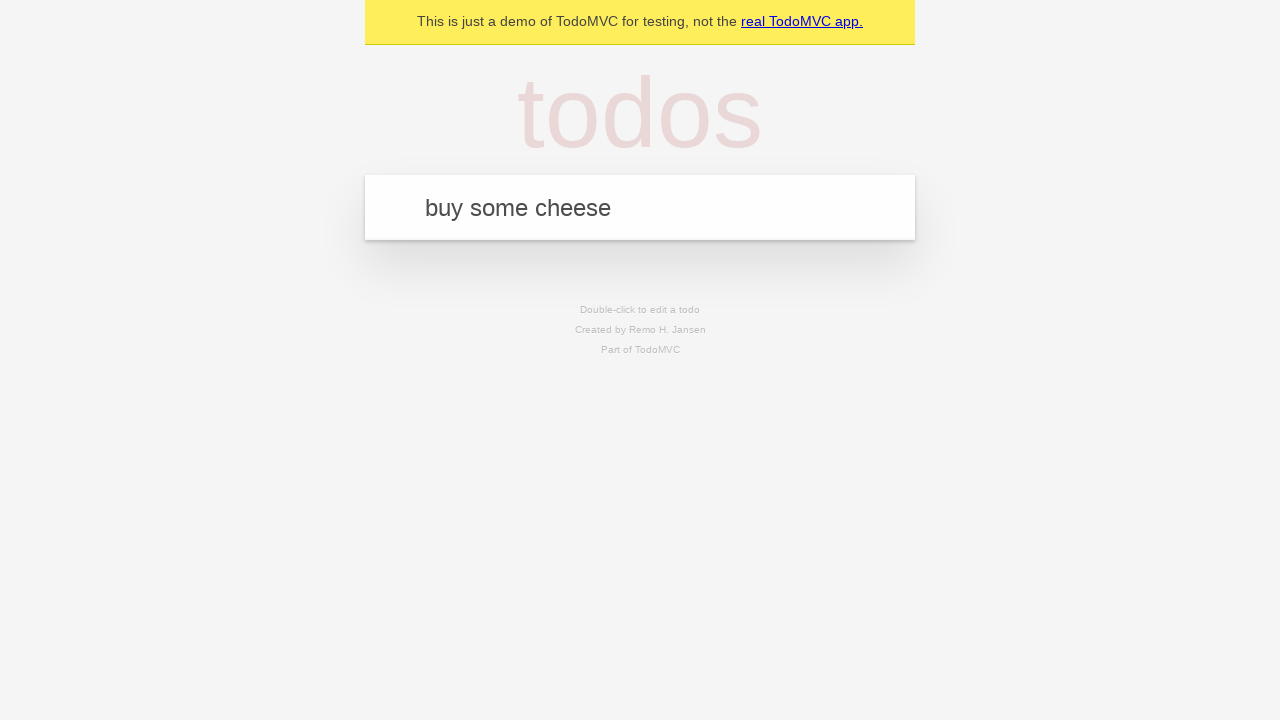

Pressed Enter to create first todo on internal:attr=[placeholder="What needs to be done?"i]
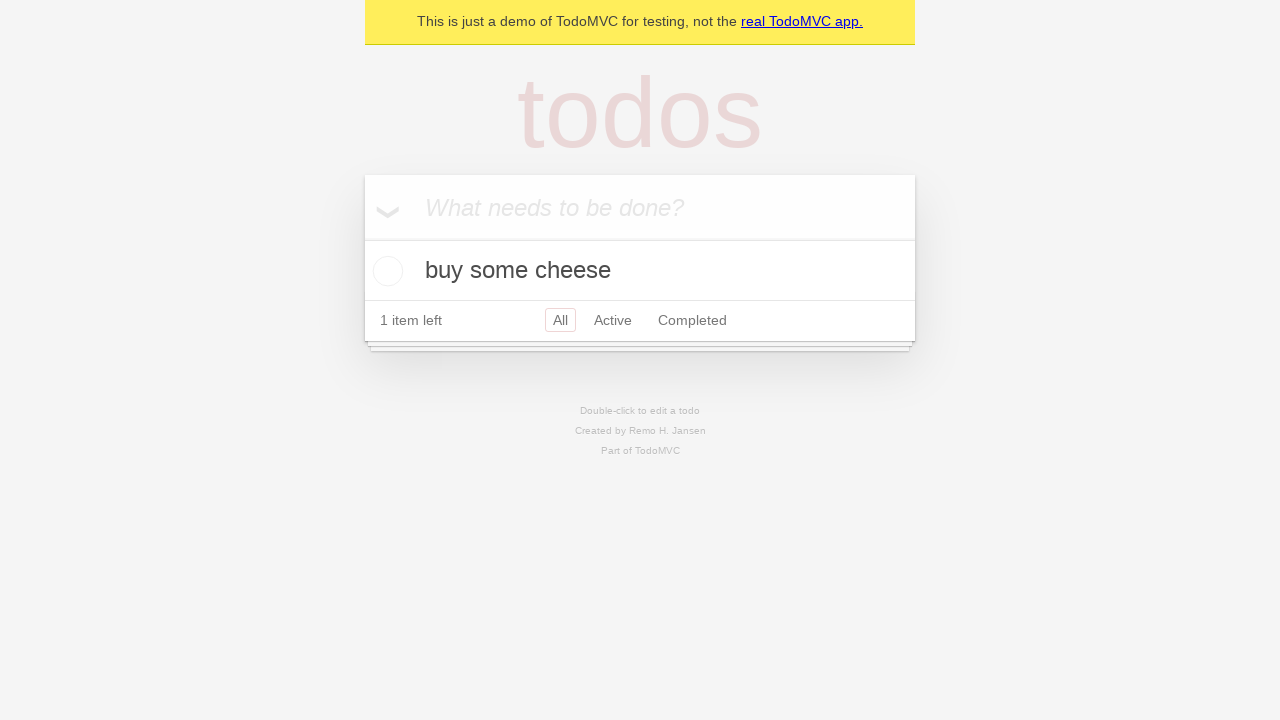

Filled input with second todo 'feed the cat' on internal:attr=[placeholder="What needs to be done?"i]
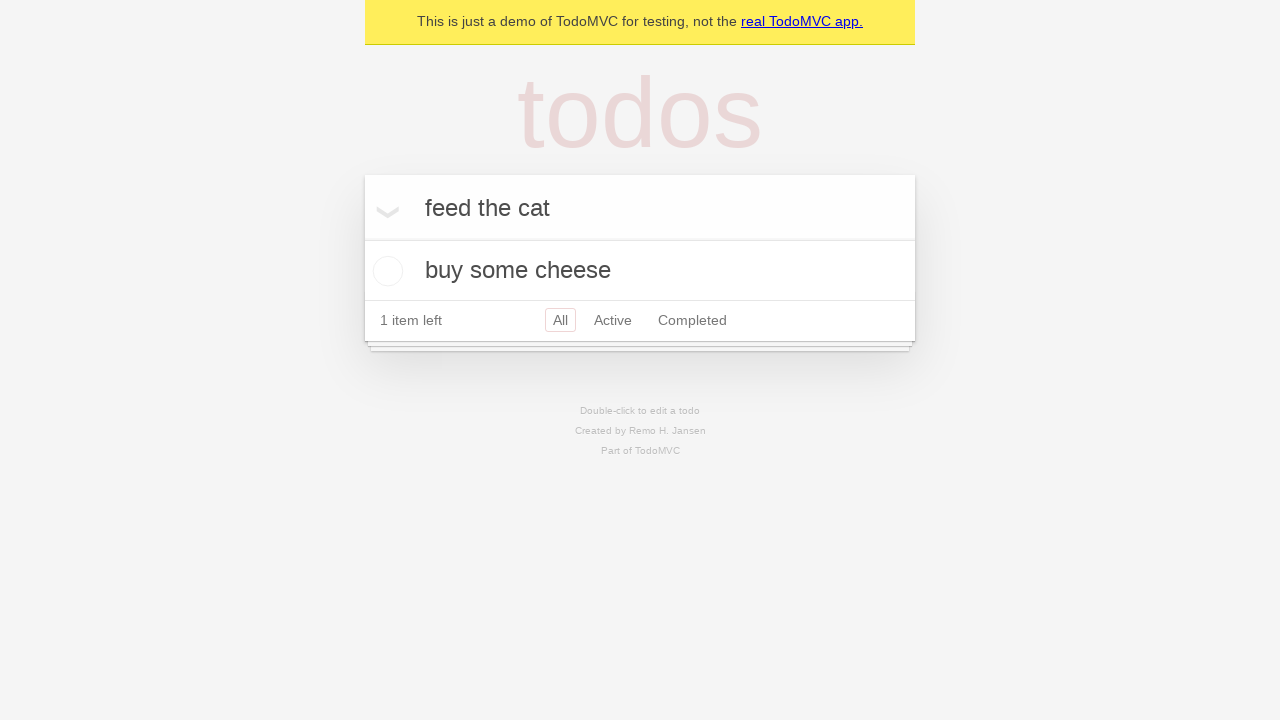

Pressed Enter to create second todo on internal:attr=[placeholder="What needs to be done?"i]
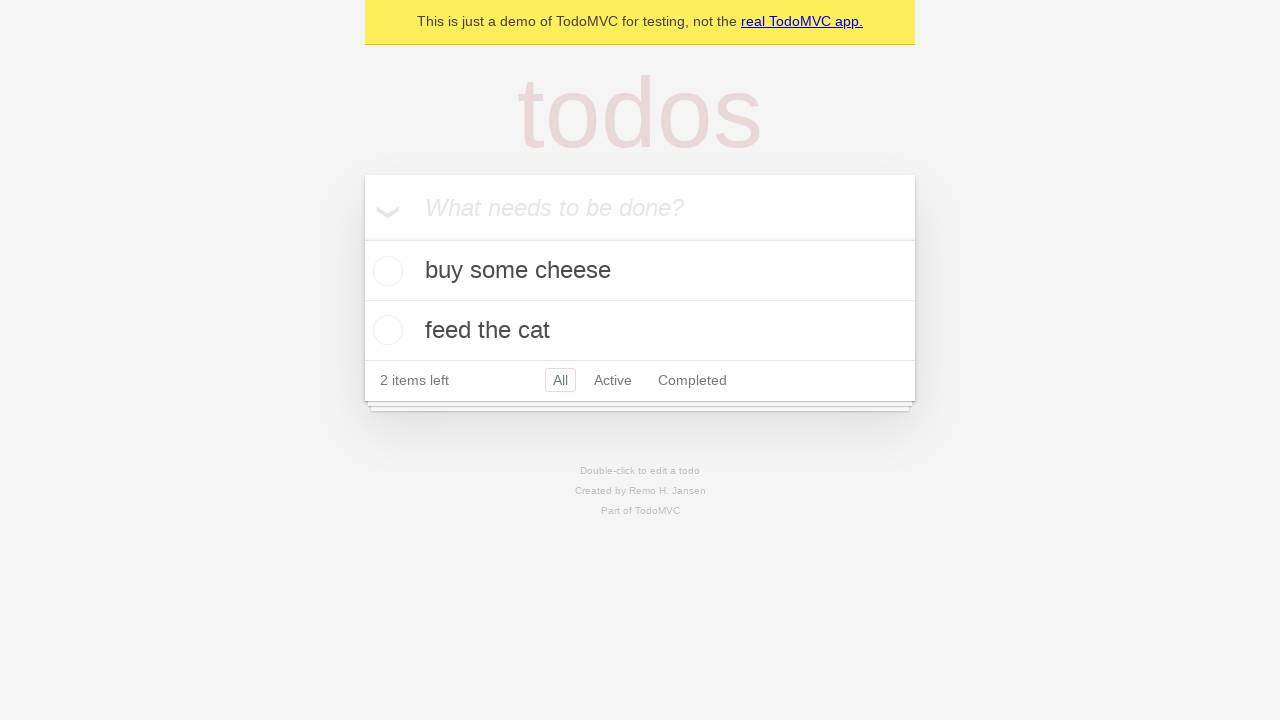

Filled input with third todo 'book a doctors appointment' on internal:attr=[placeholder="What needs to be done?"i]
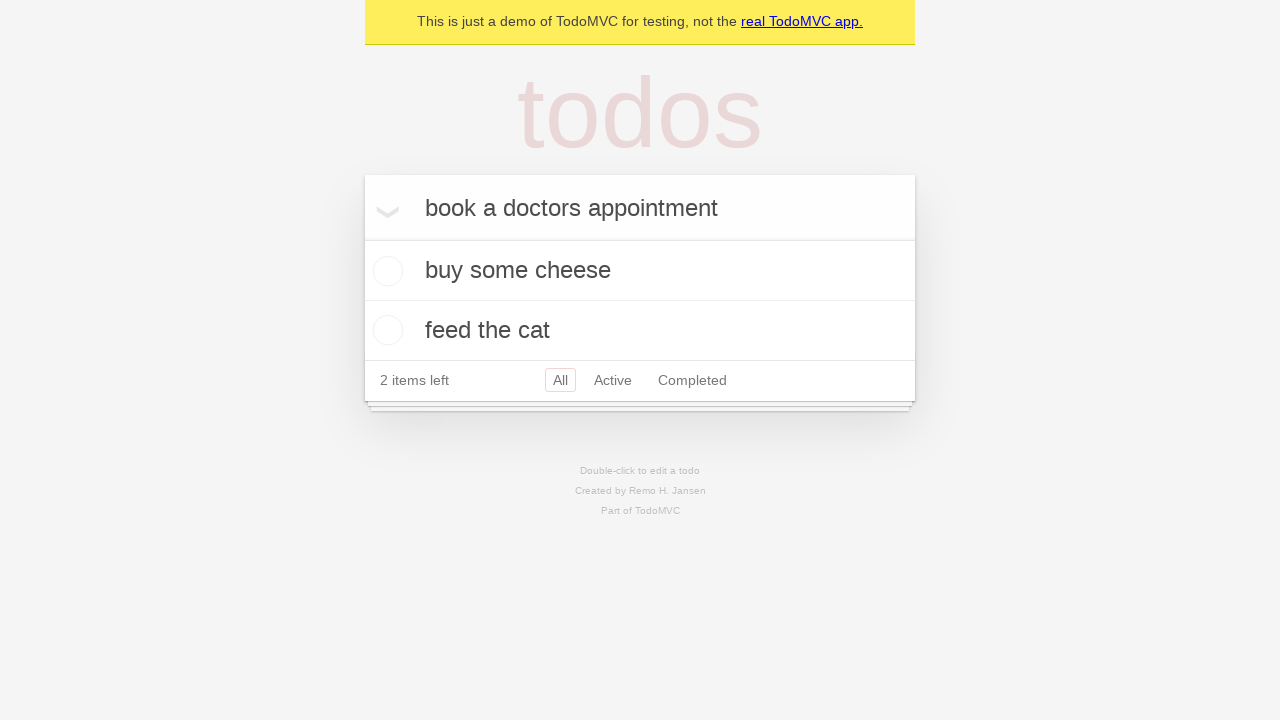

Pressed Enter to create third todo on internal:attr=[placeholder="What needs to be done?"i]
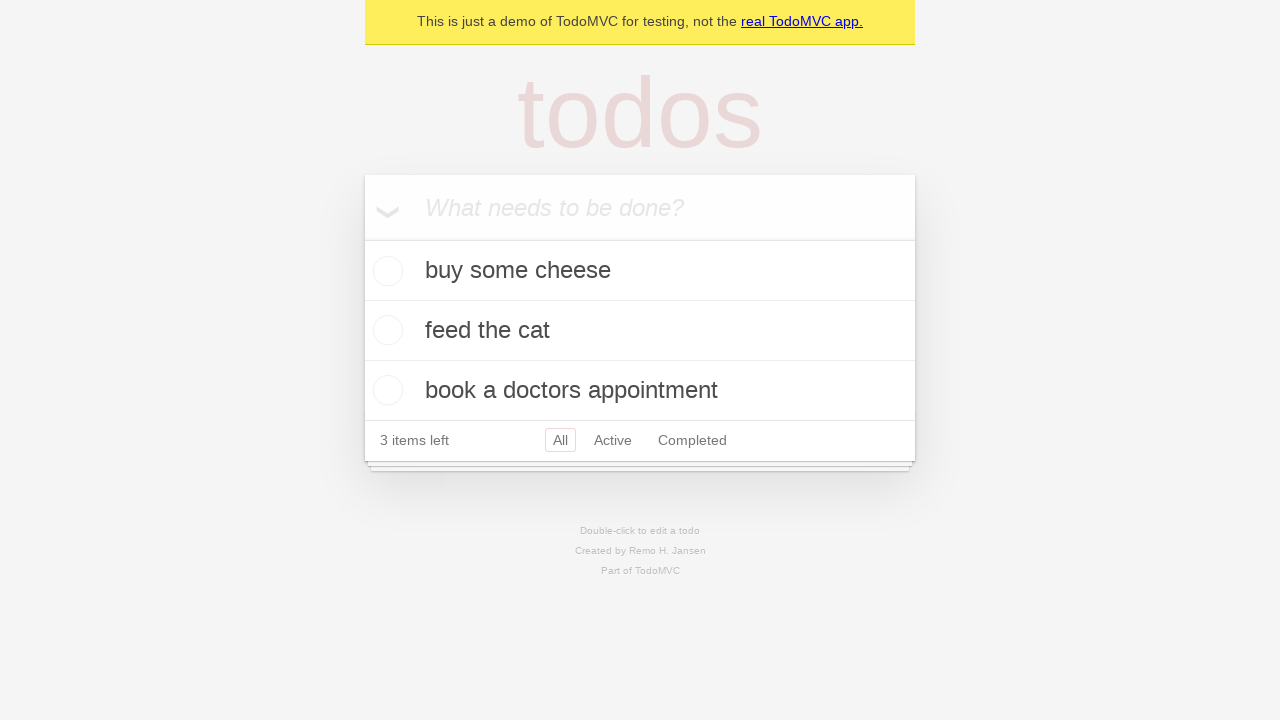

All three todos loaded and visible
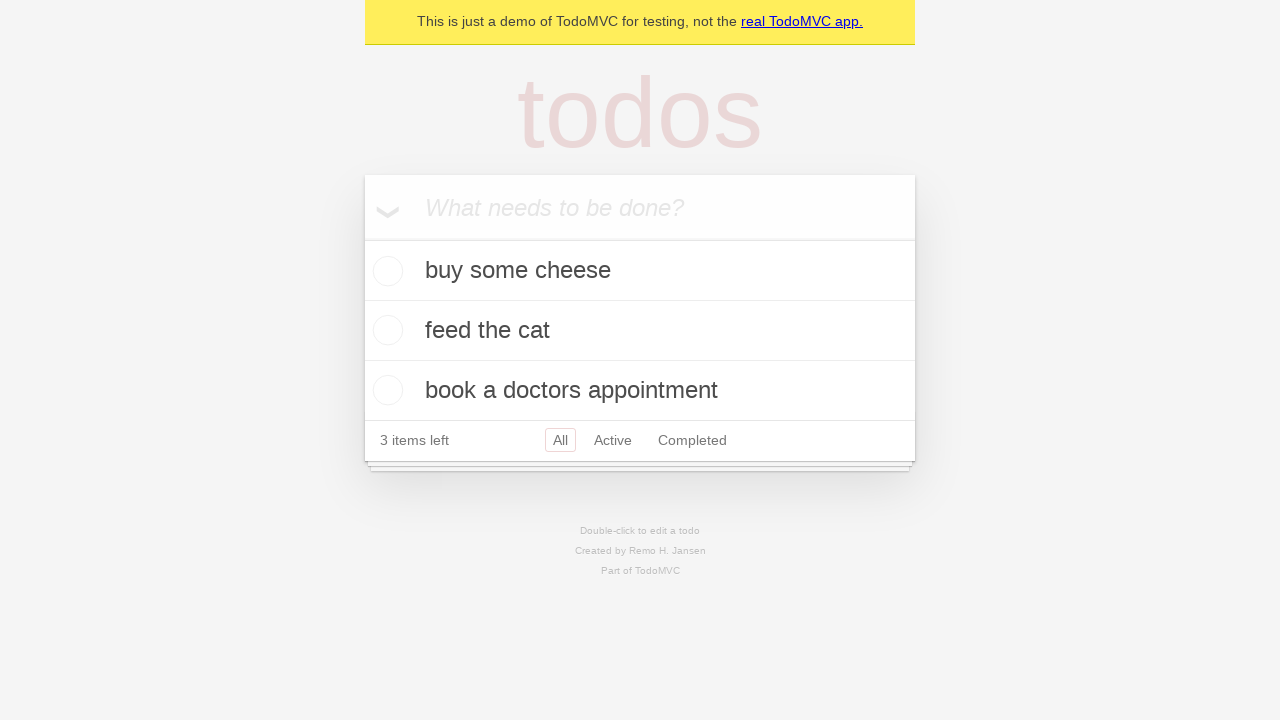

Double-clicked second todo to enter edit mode at (640, 331) on internal:testid=[data-testid="todo-item"s] >> nth=1
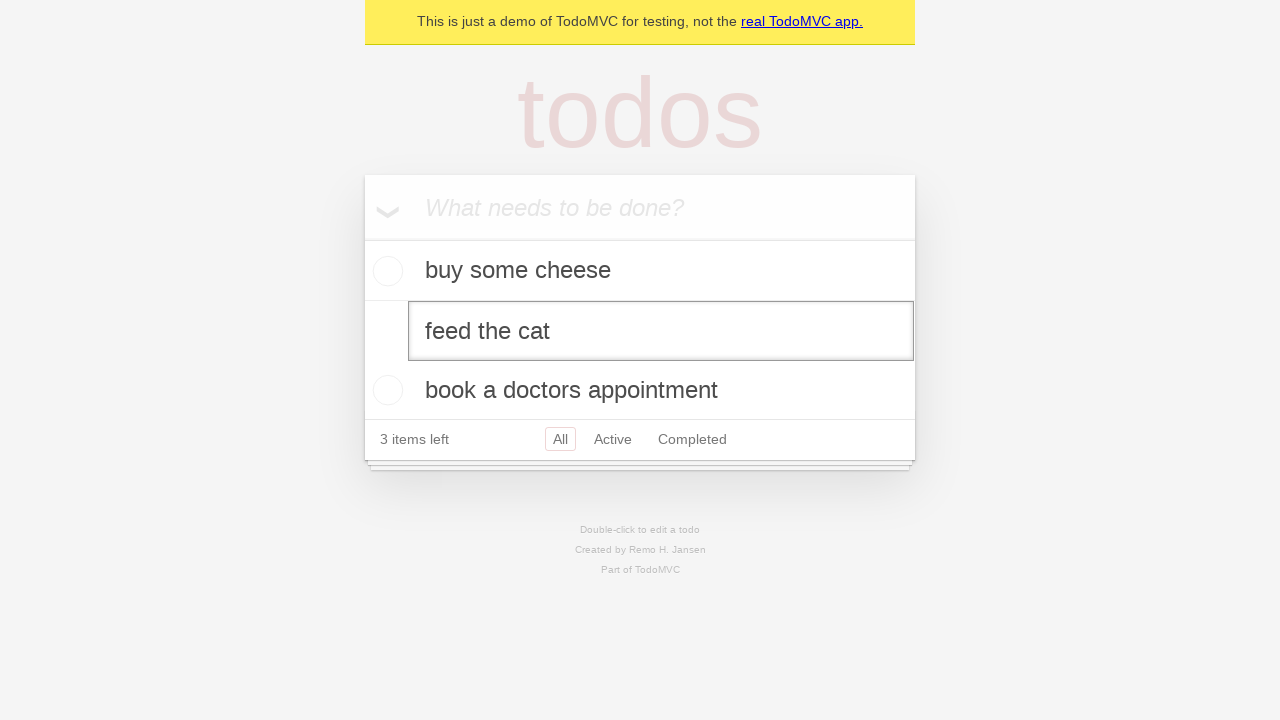

Changed second todo text to 'buy some sausages' on internal:testid=[data-testid="todo-item"s] >> nth=1 >> internal:role=textbox[nam
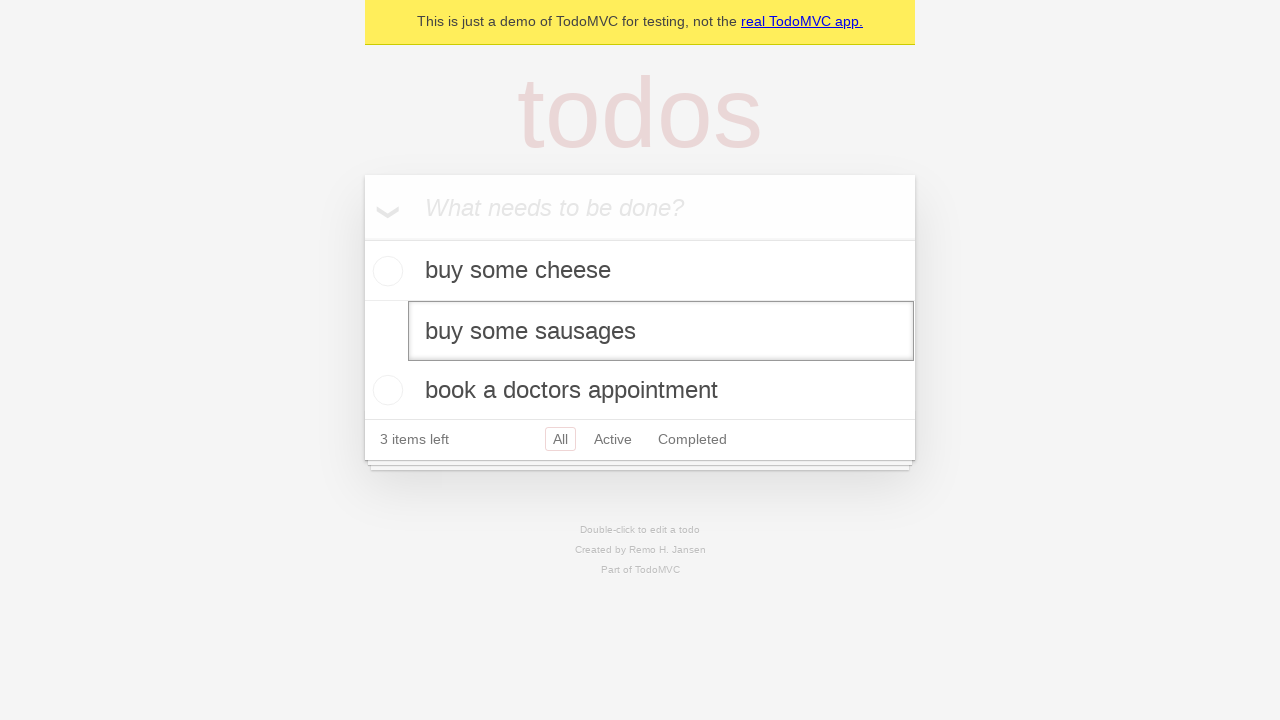

Triggered blur event to save edit
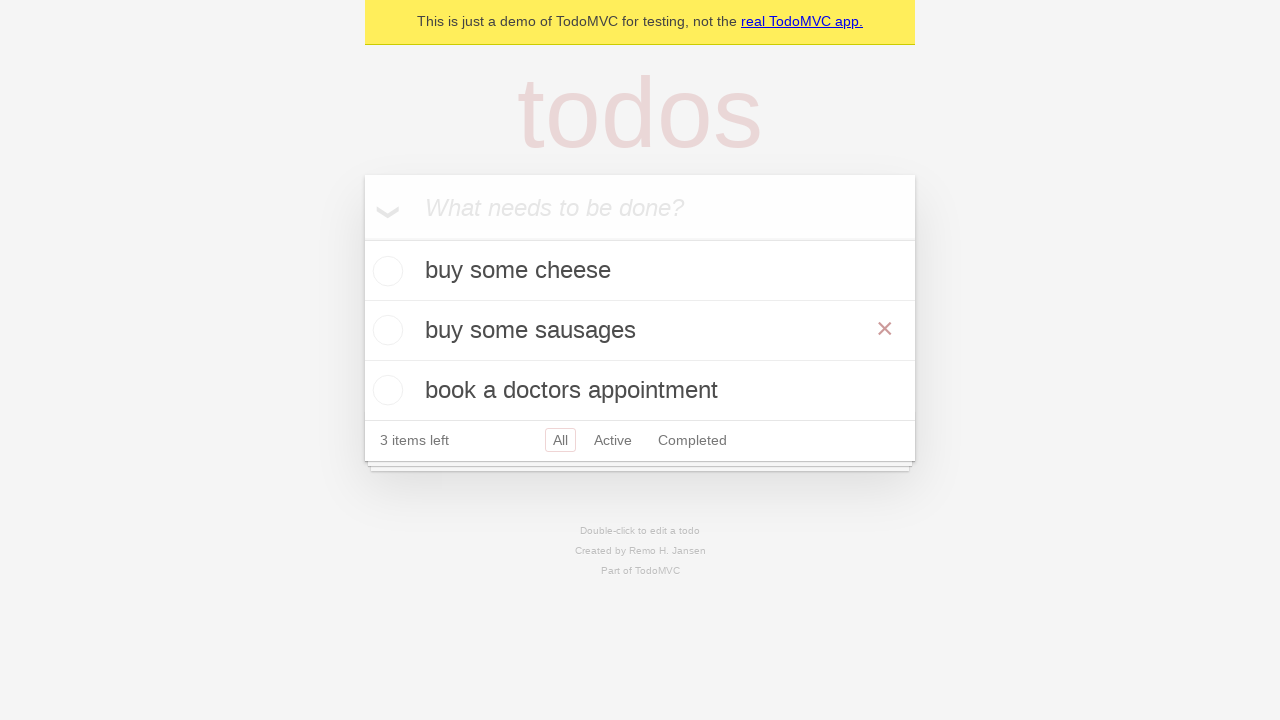

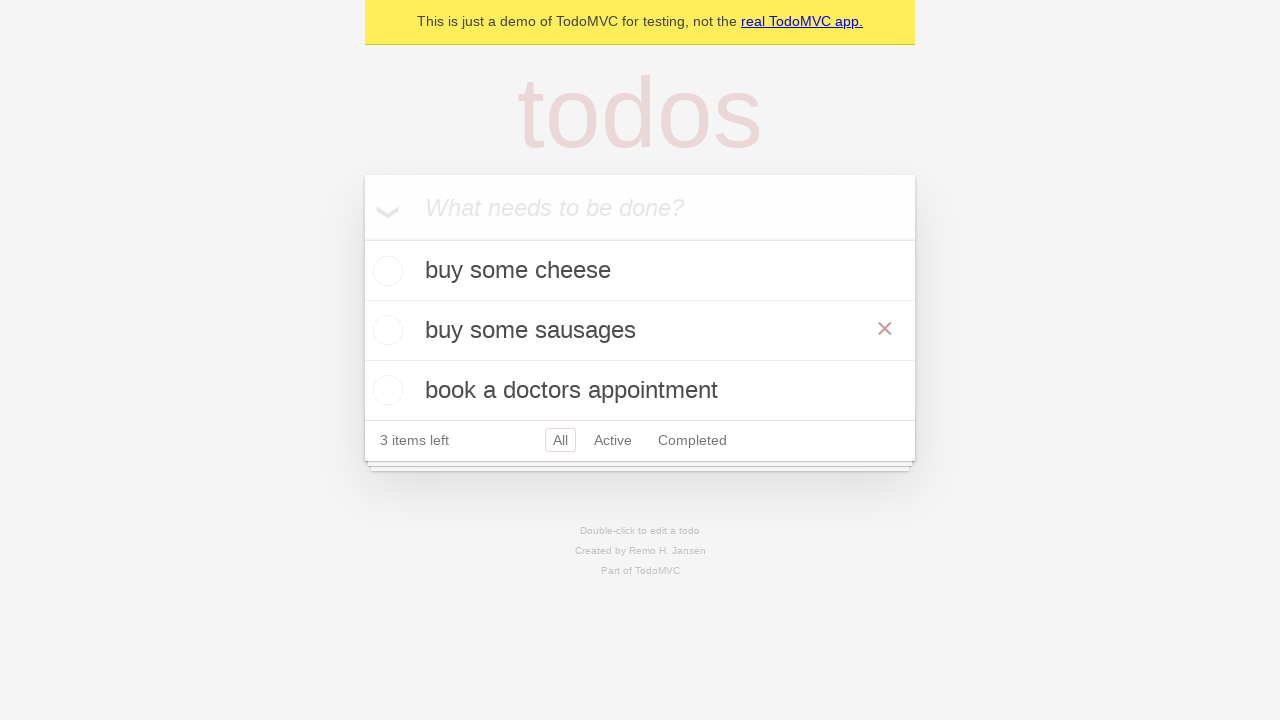